Navigates to main page and force clicks on the Students link

Starting URL: https://gravitymvctestapplication.azurewebsites.net/

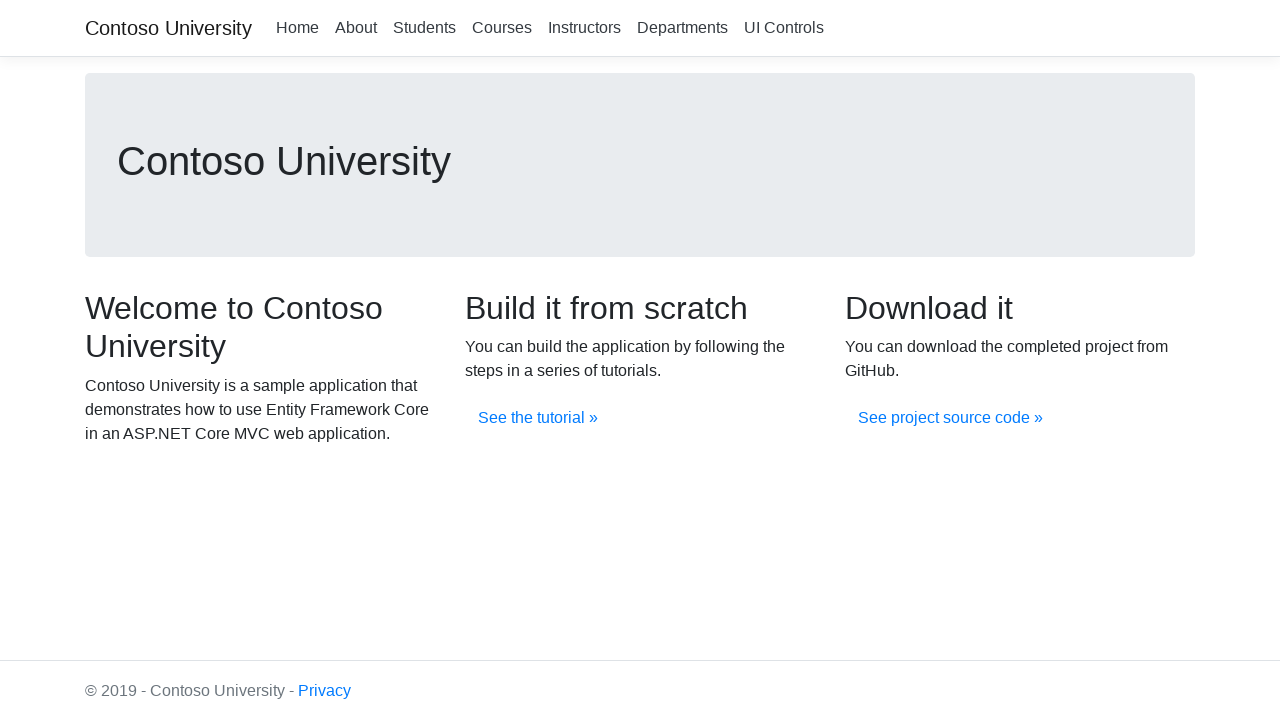

Force clicked on the Students link at (424, 28) on //a[.='Students']
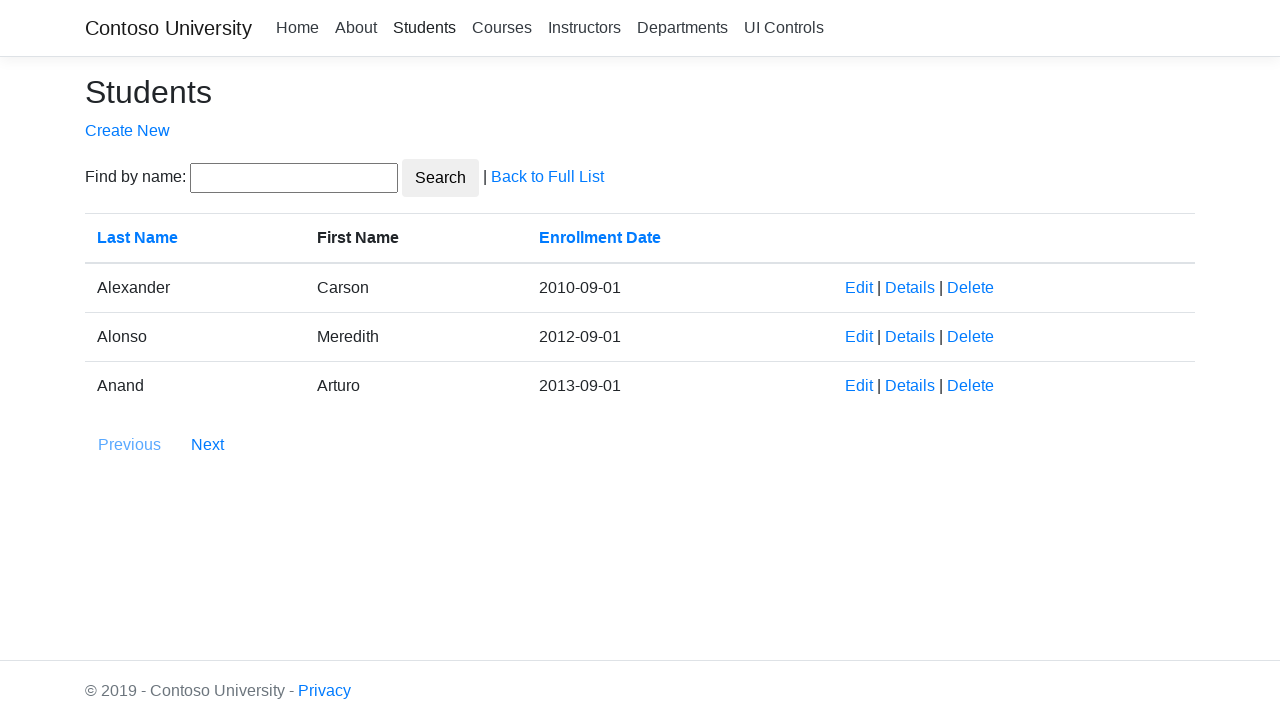

Page navigation completed and network idle
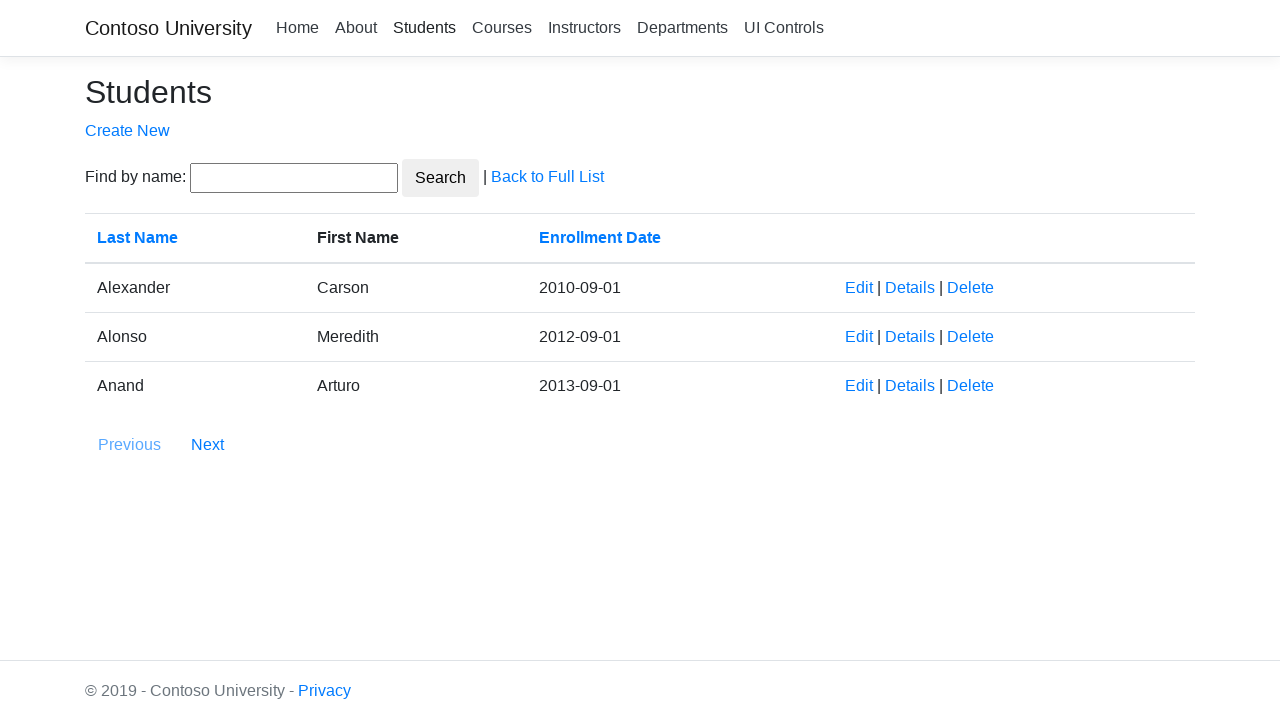

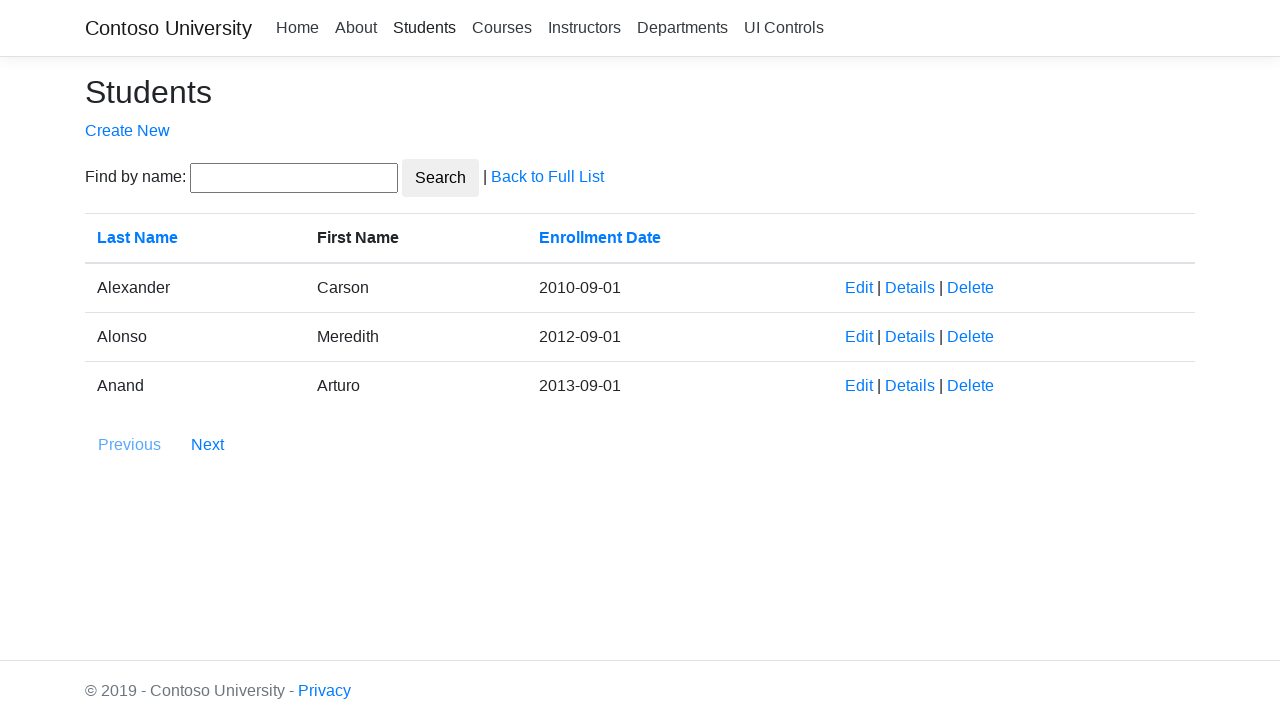